Tests Dynamic Content page by verifying content rows and clicking to refresh content

Starting URL: https://the-internet.herokuapp.com/

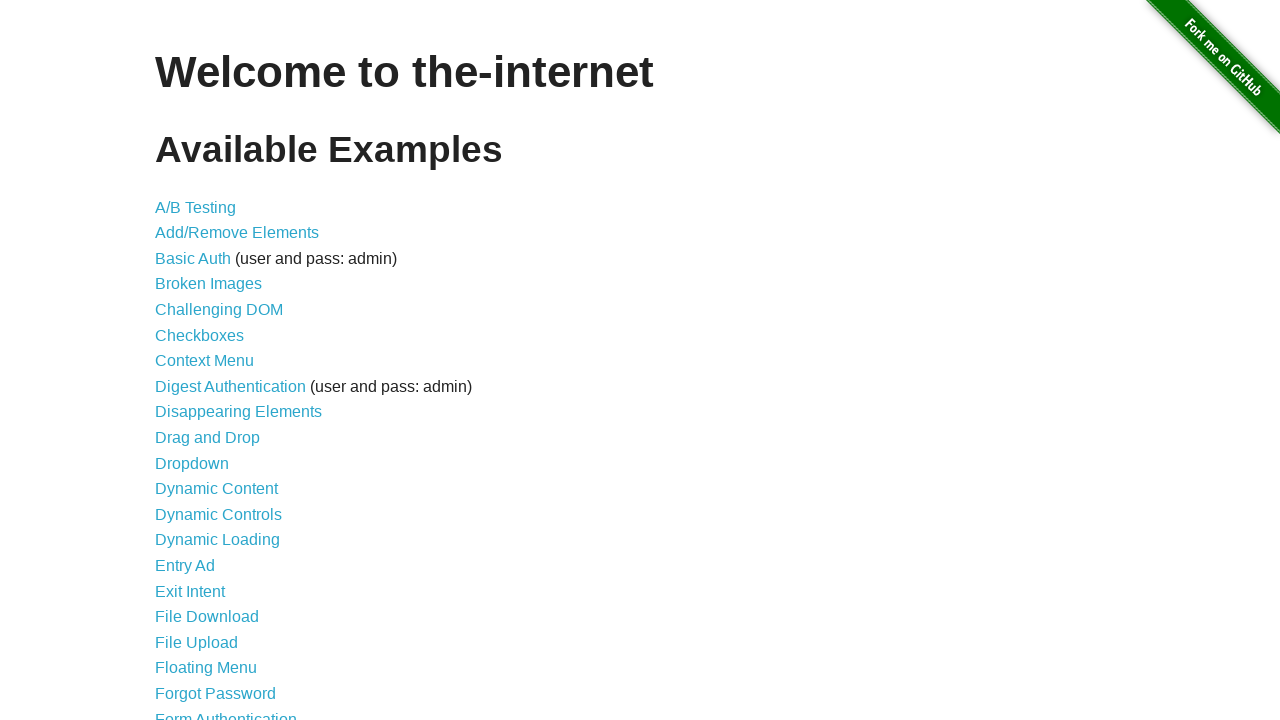

Clicked on Dynamic Content link at (216, 489) on text=Dynamic Content
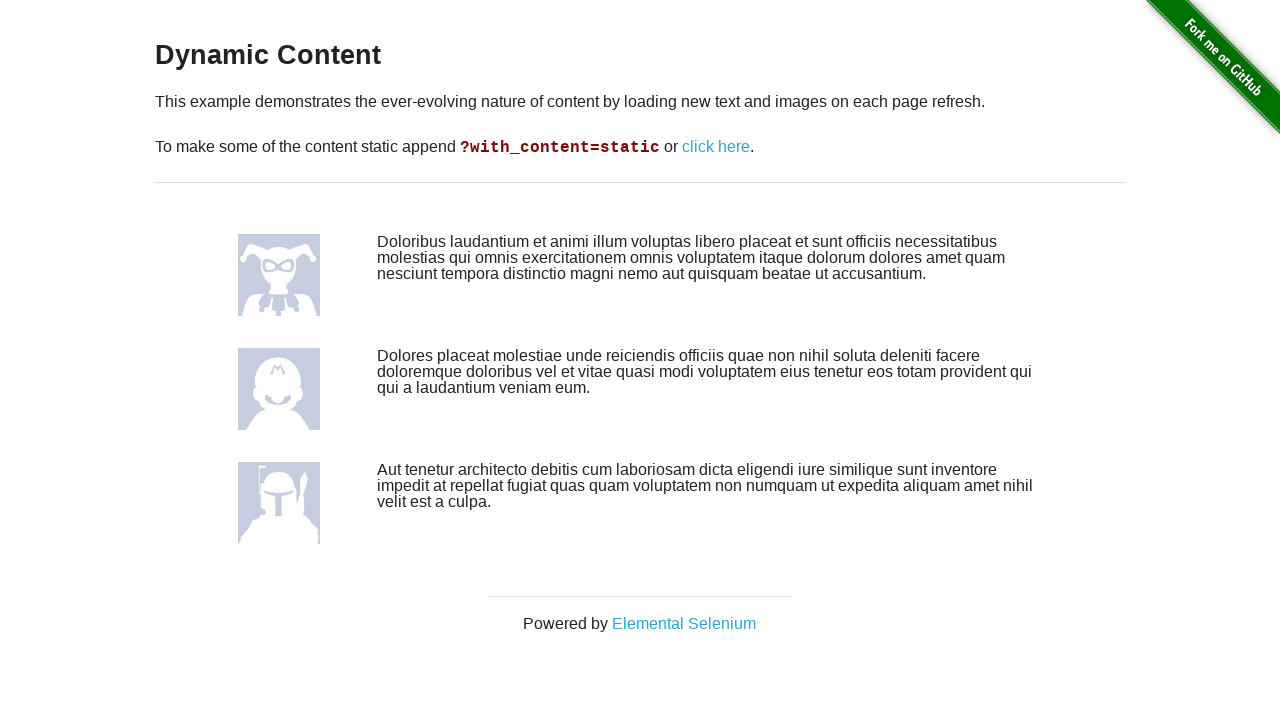

Verified Dynamic Content page title
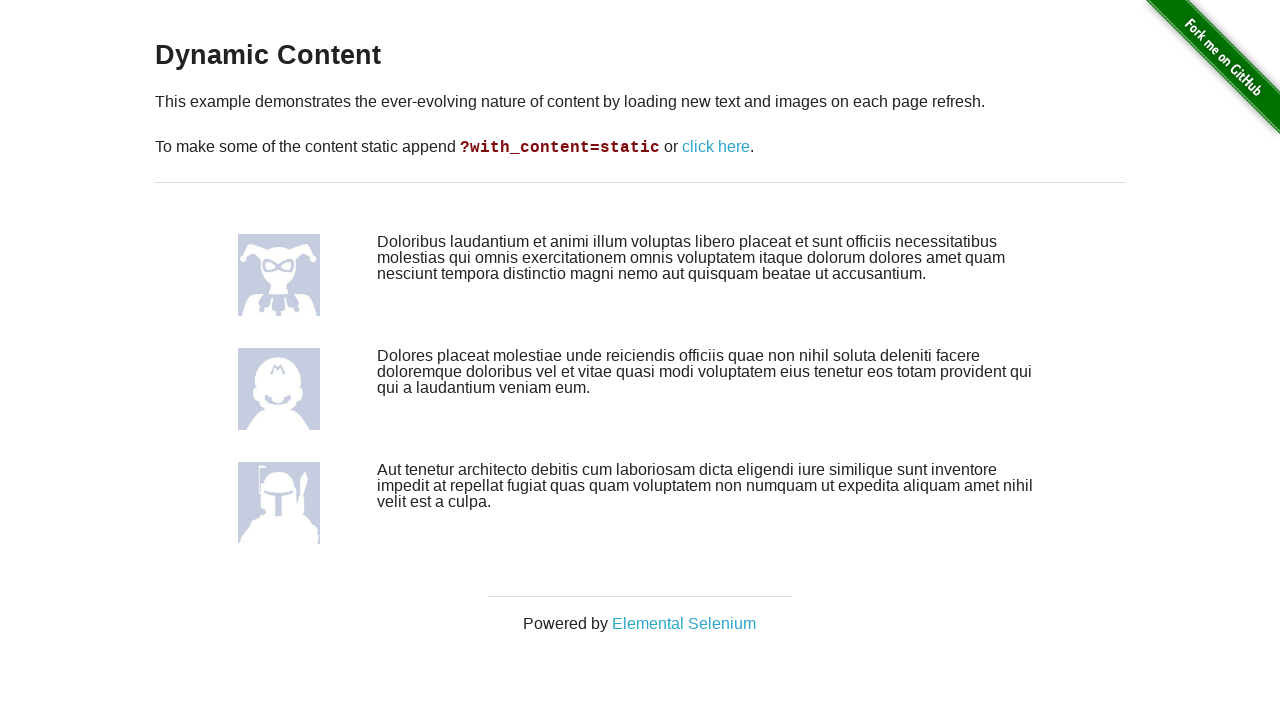

Content rows loaded
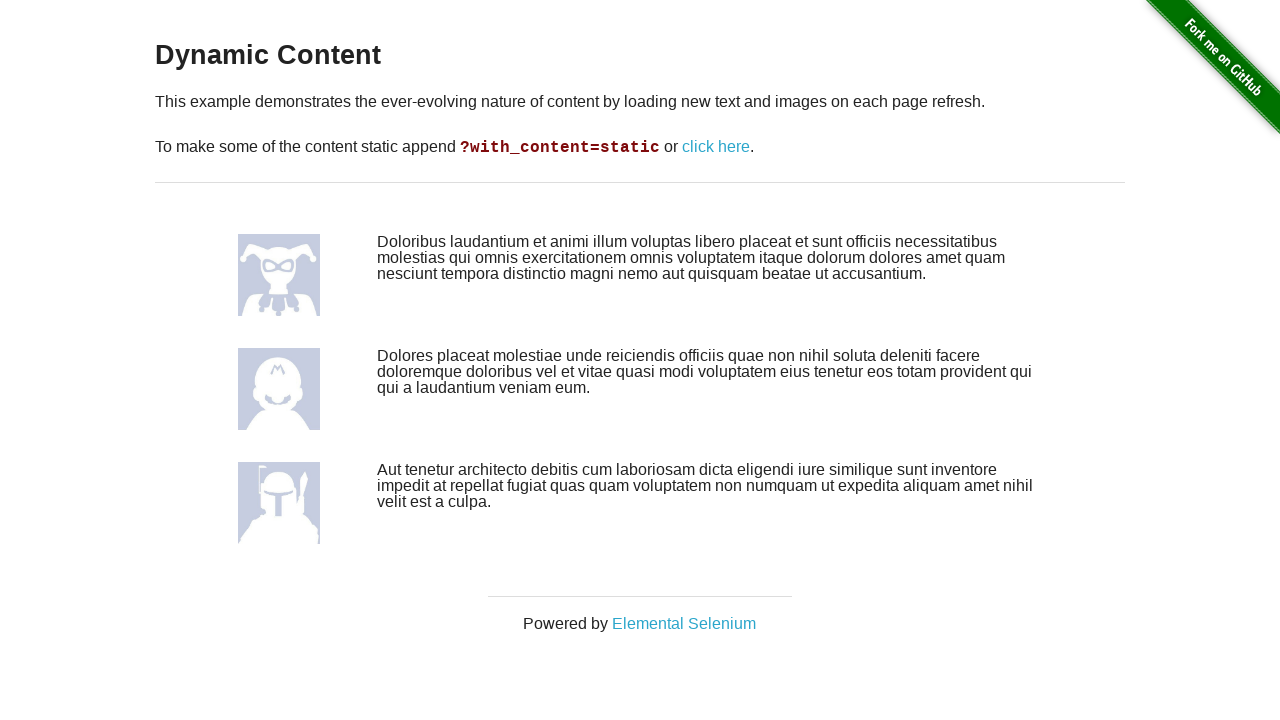

Clicked 'click here' to refresh content at (716, 147) on internal:text="click here"i
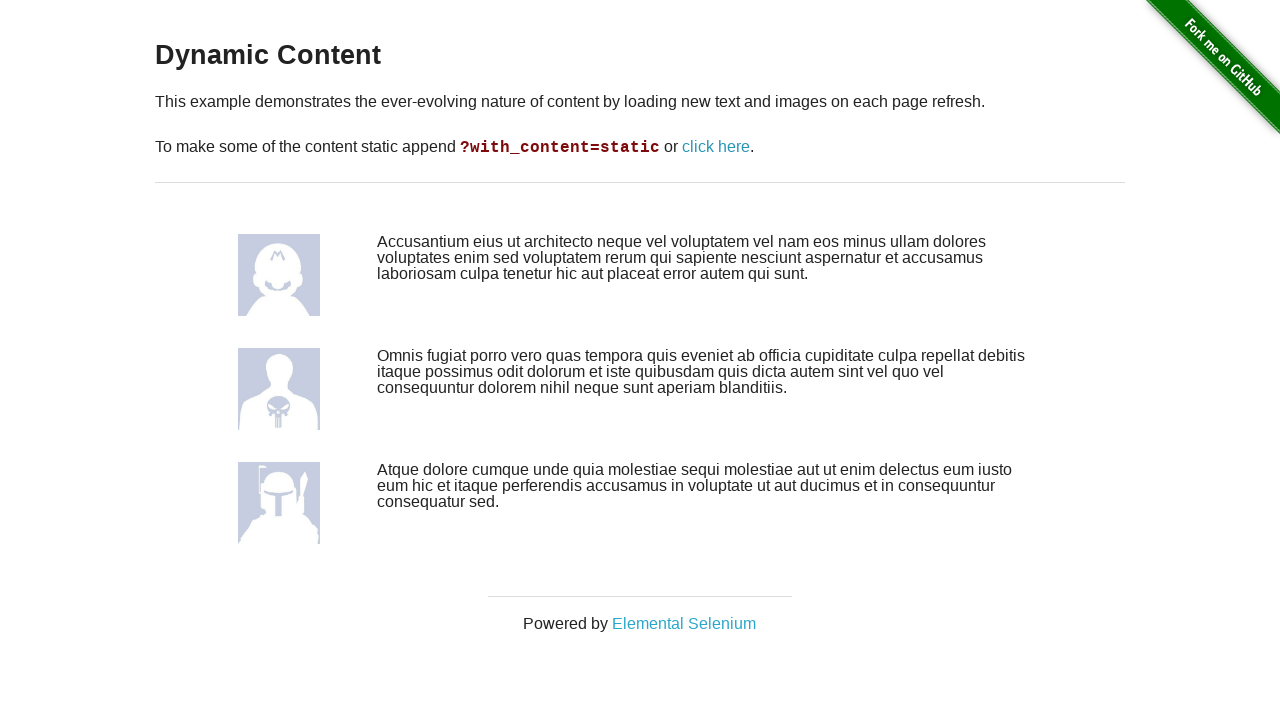

Content reloaded after refresh
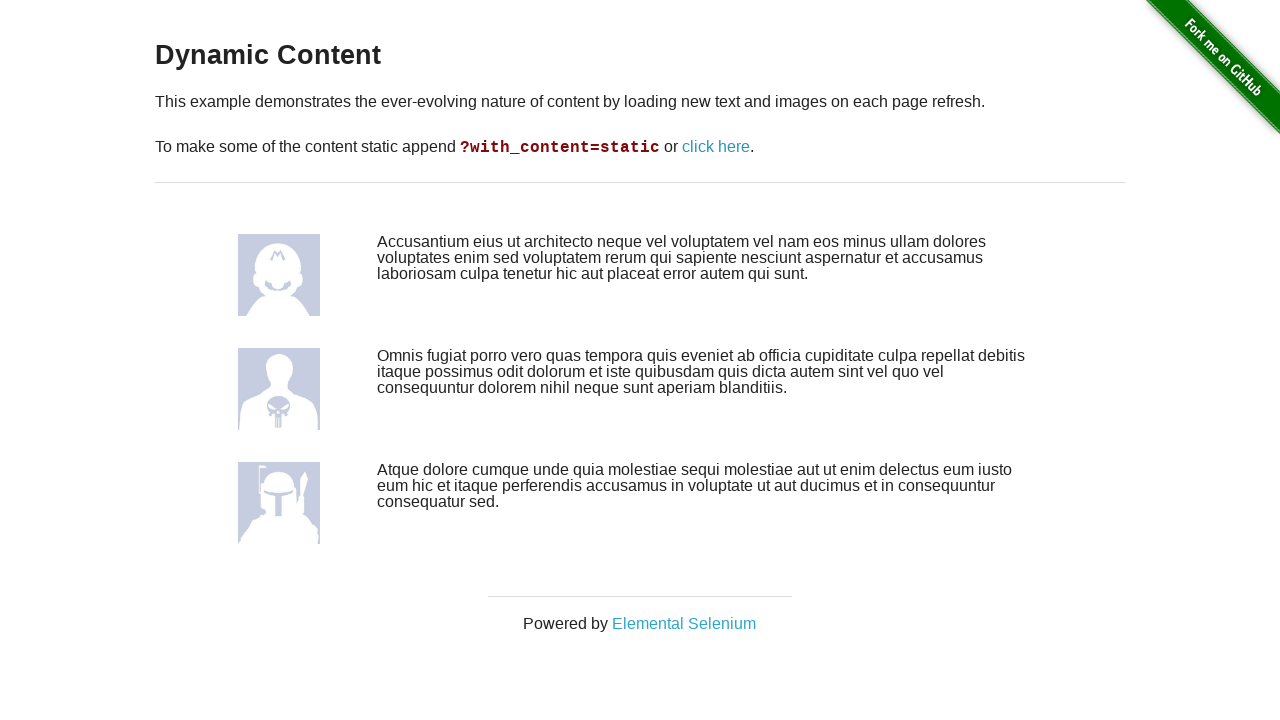

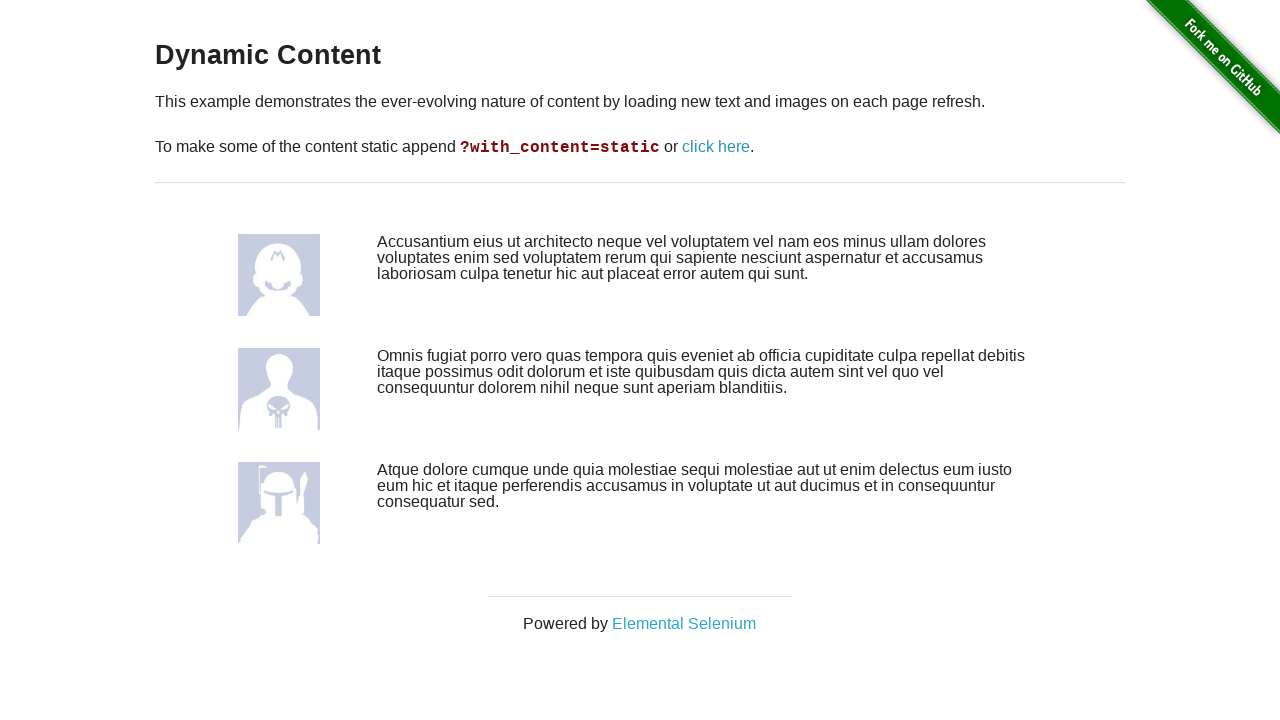